Tests checking and then unchecking the first checkbox on the checkboxes page

Starting URL: https://the-internet.herokuapp.com/checkboxes

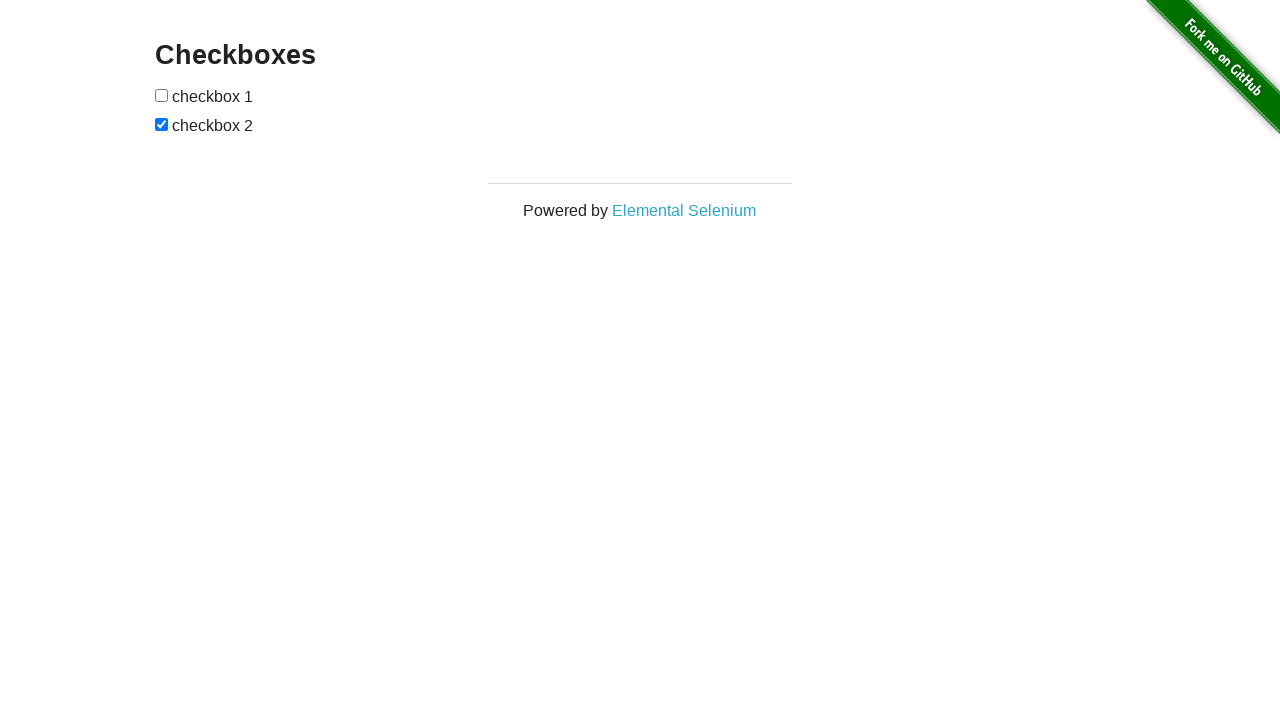

Located the first checkbox on the checkboxes page
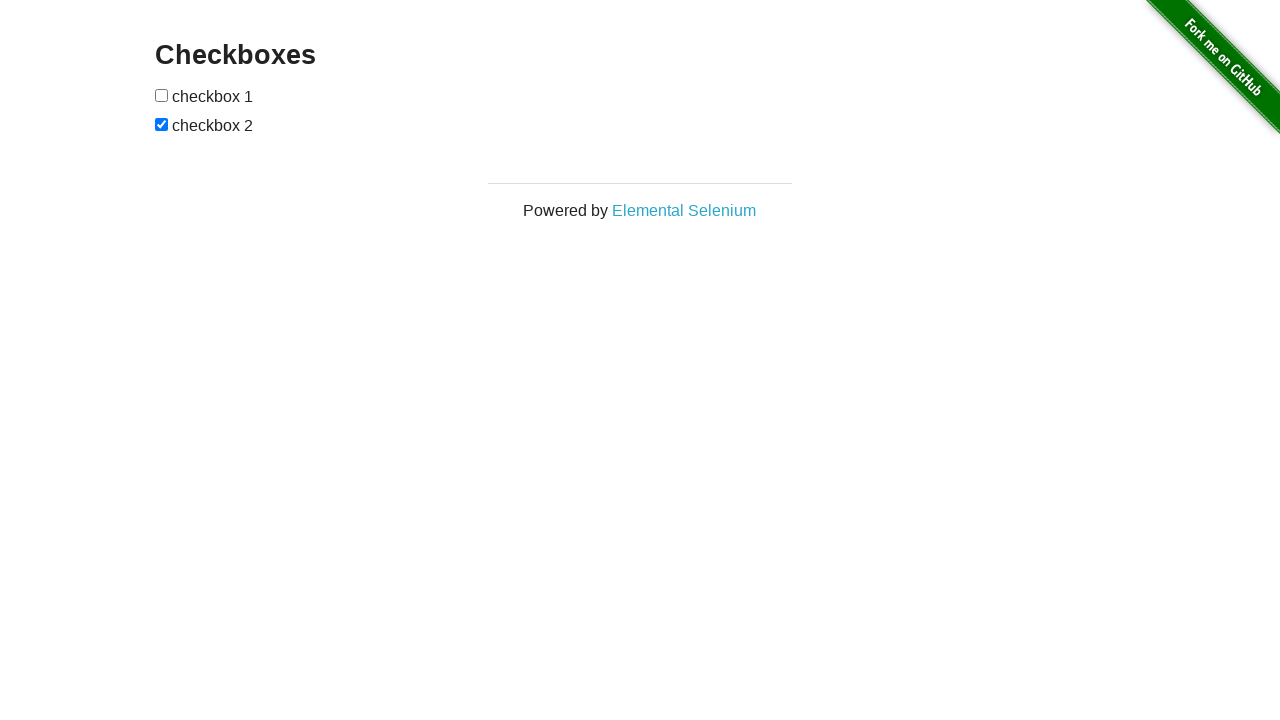

Verified that the first checkbox is not checked
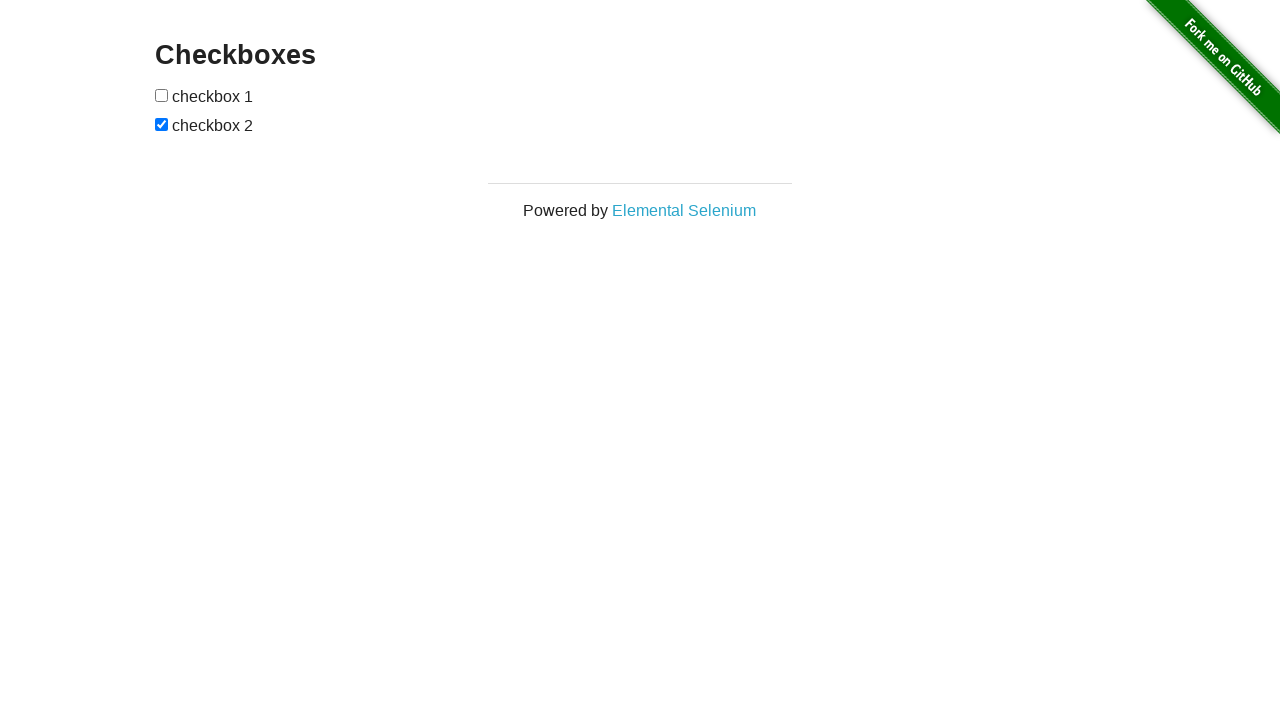

Checked the first checkbox at (162, 95) on input[type='checkbox'] >> nth=0
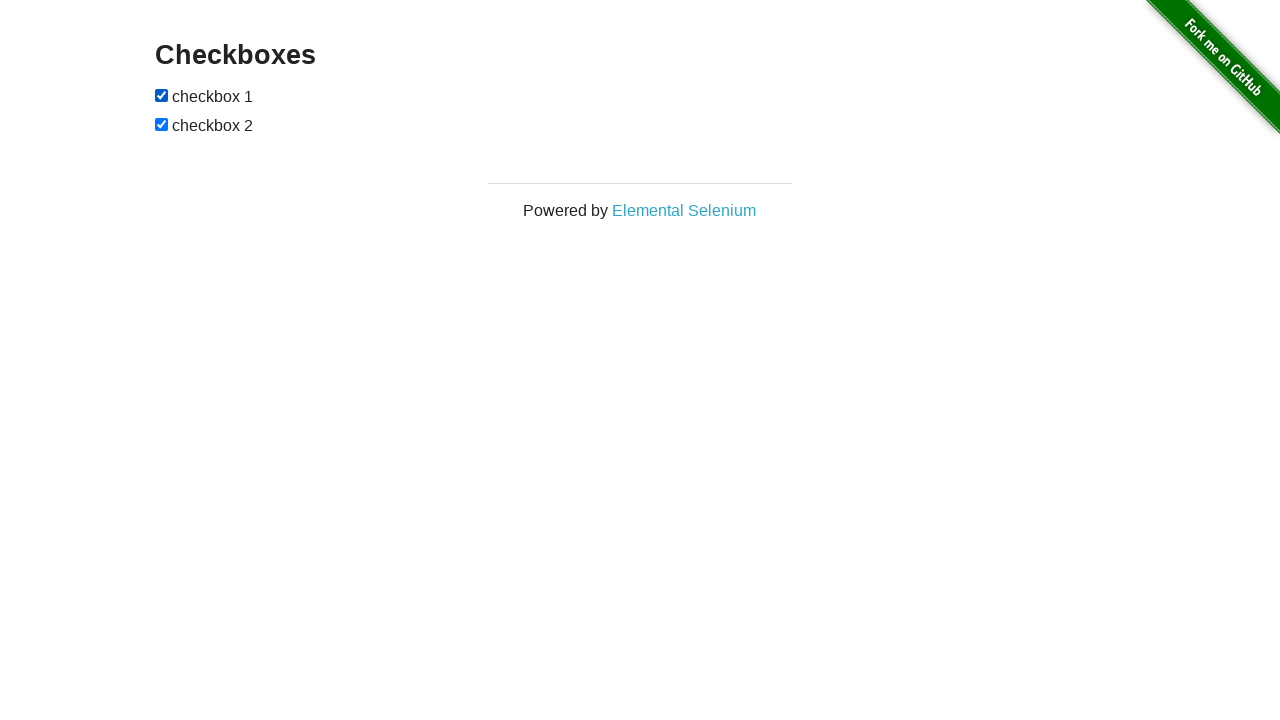

Unchecked the first checkbox at (162, 95) on input[type='checkbox'] >> nth=0
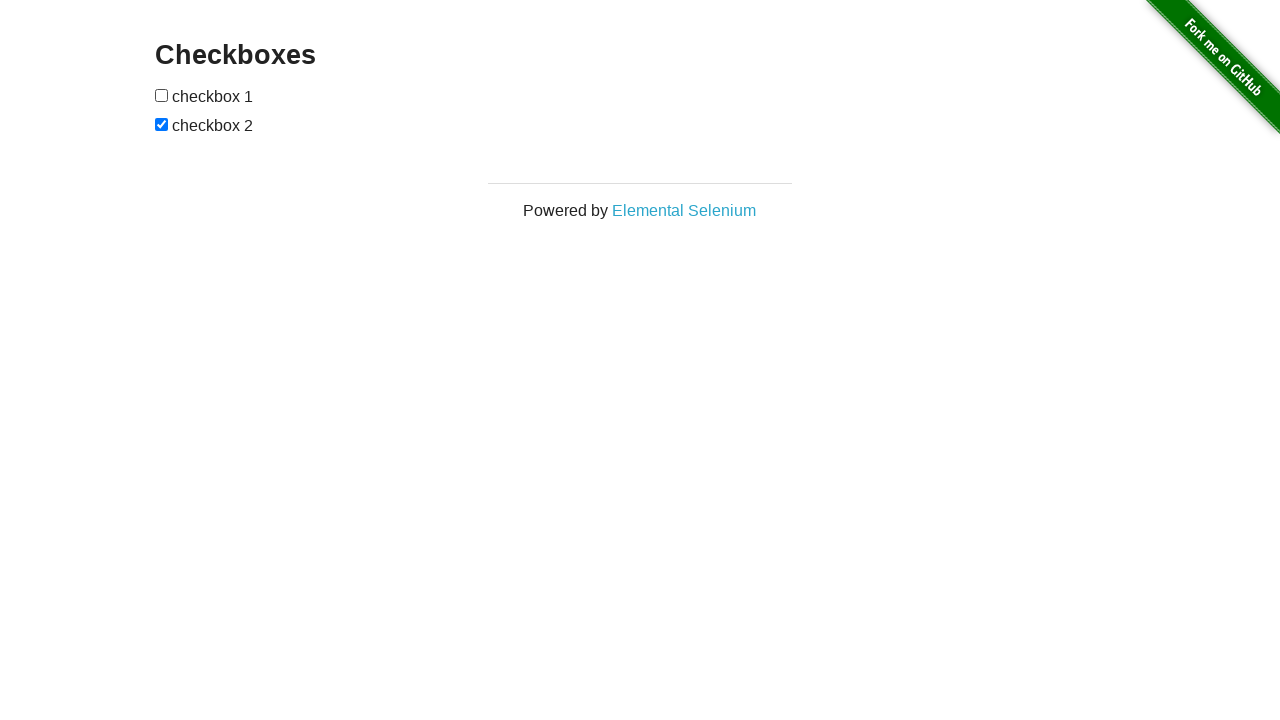

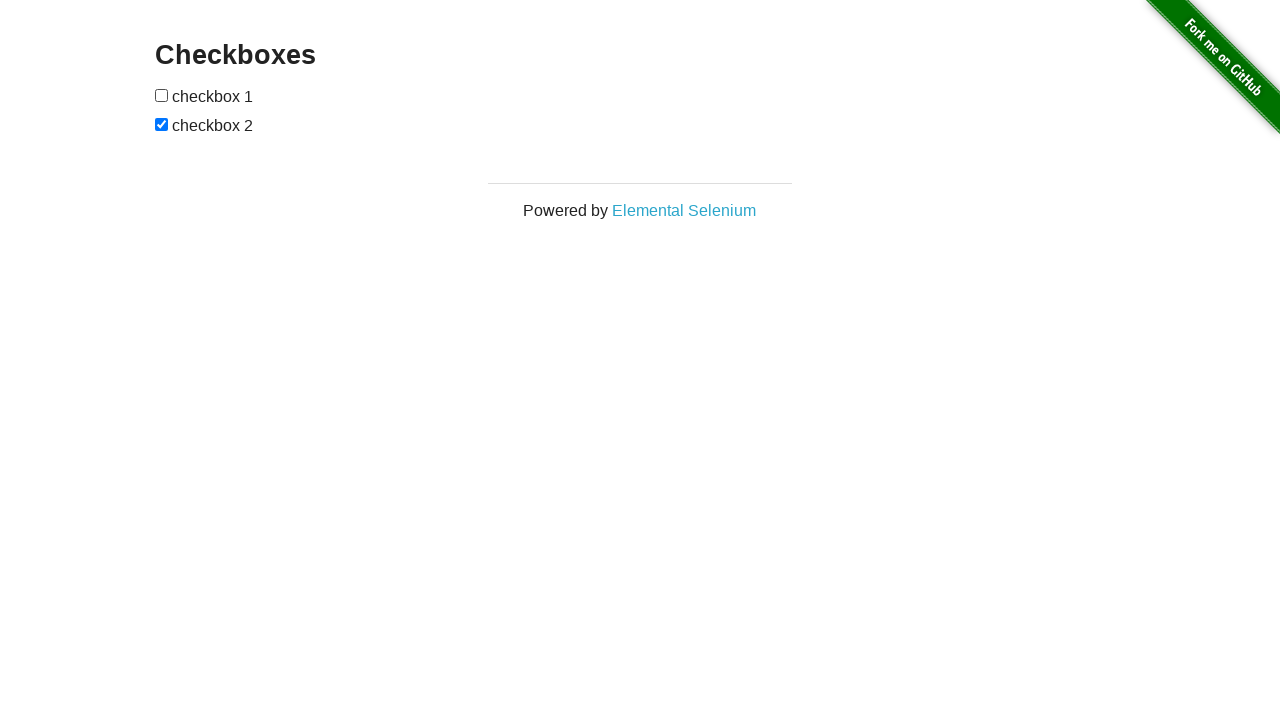